Tests navigation to Playwright documentation site and clicks the "Get started" link to verify basic navigation works

Starting URL: https://playwright.dev/

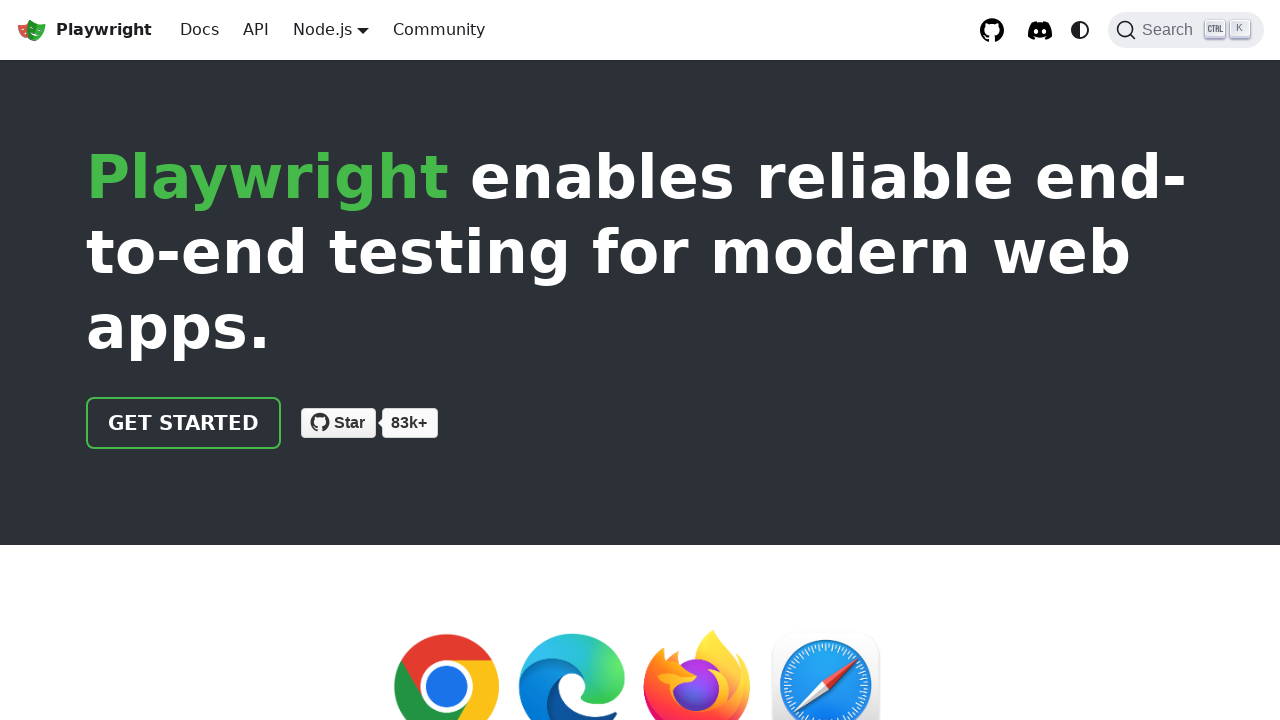

Navigated to Playwright documentation site
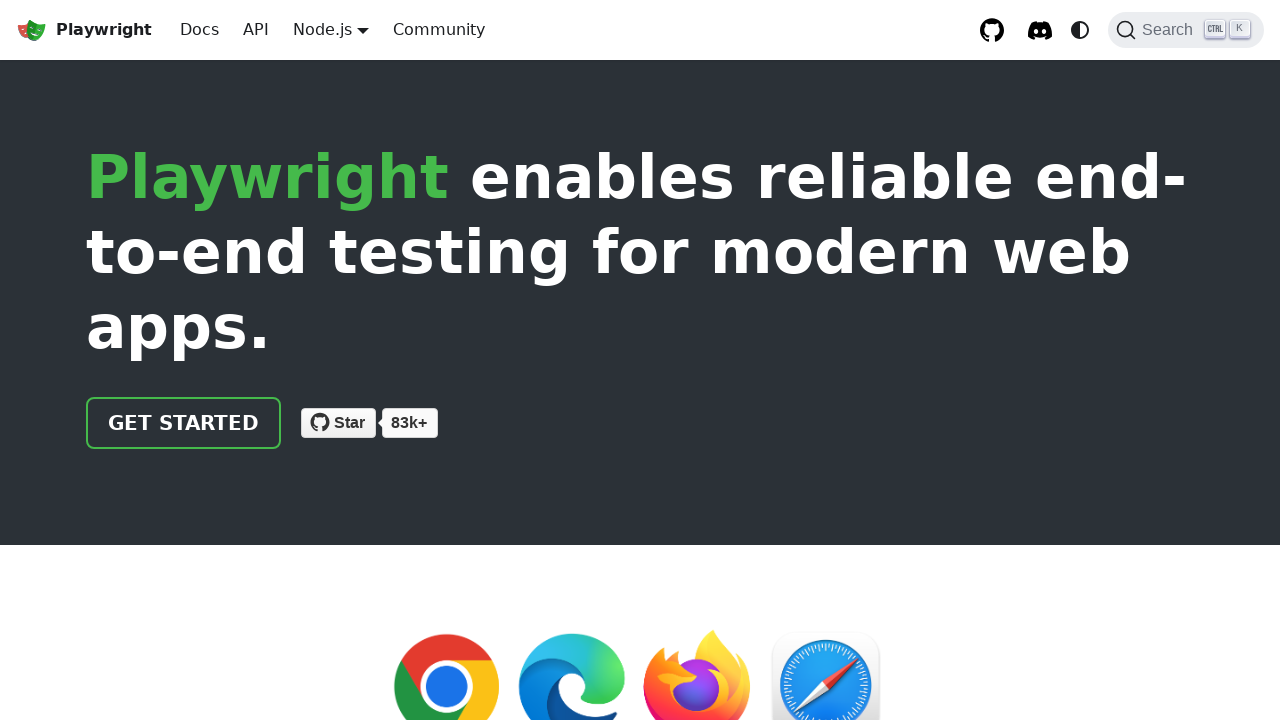

Clicked the 'Get started' link at (184, 423) on internal:role=link[name="Get started"i]
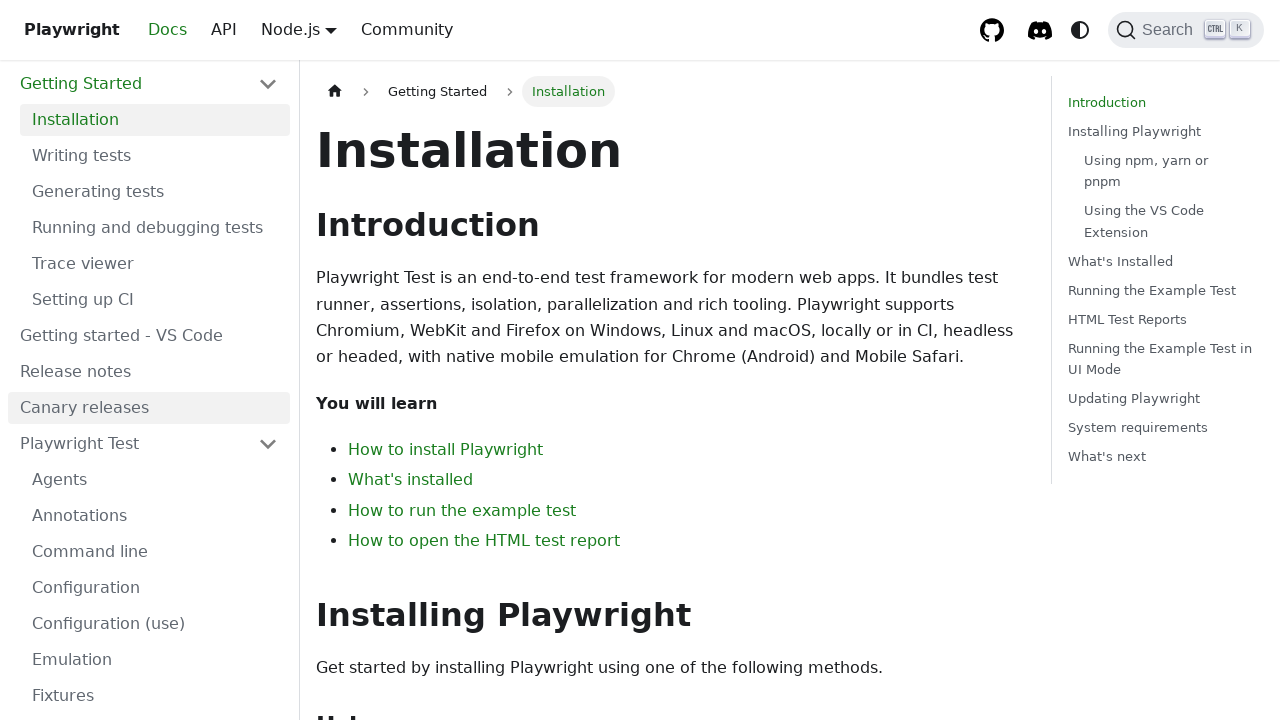

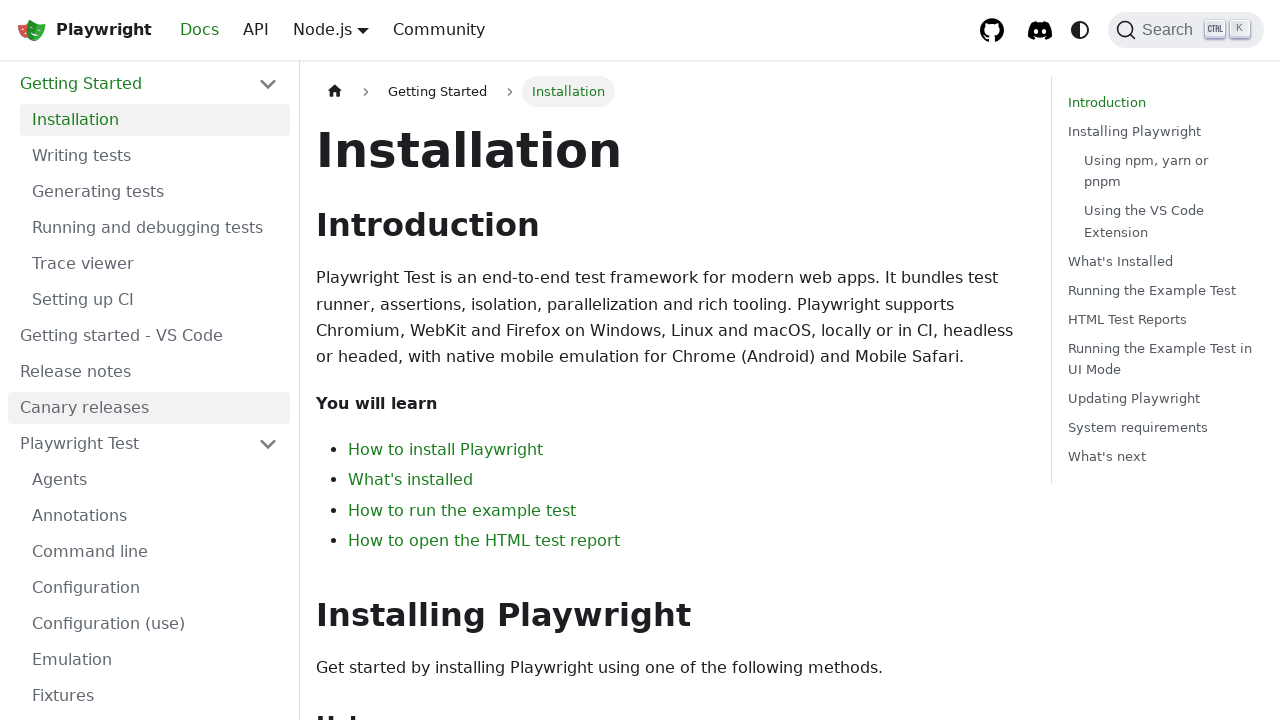